Adds all items from the shop page to the cart by clicking each product's "Add to Cart" button

Starting URL: https://jupiter.cloud.planittesting.com/#/shop

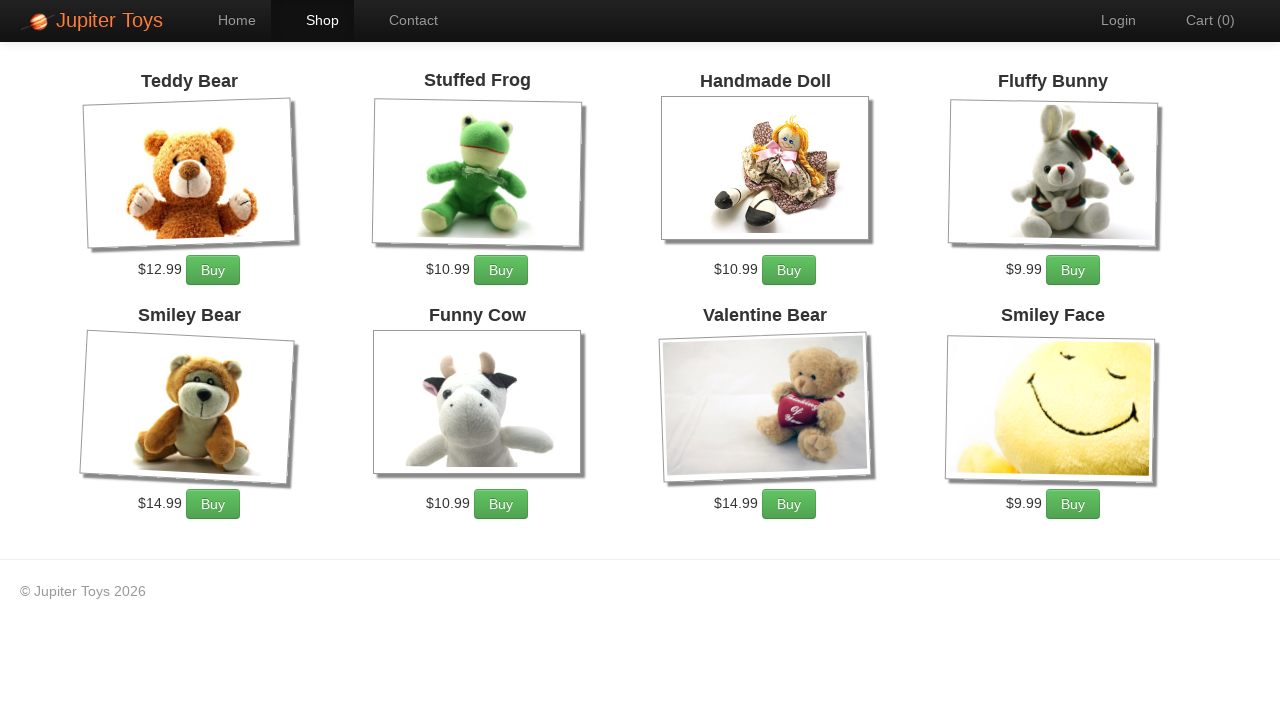

Navigated to shop page
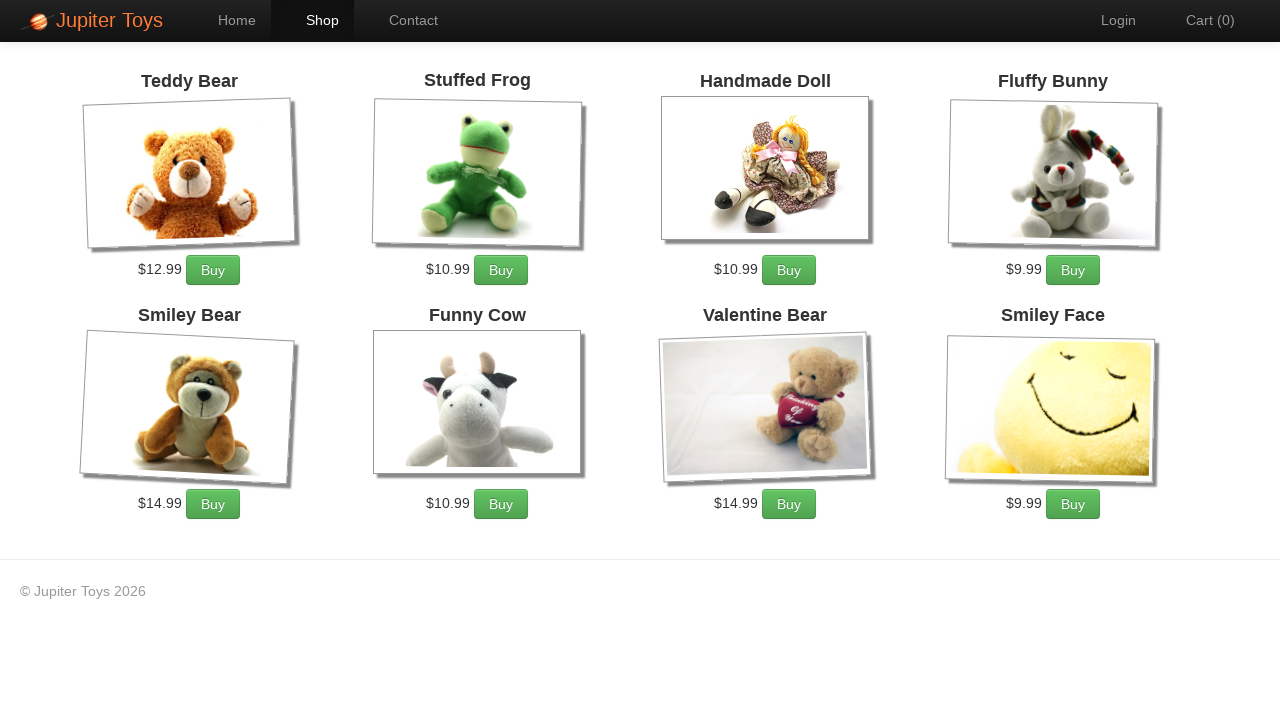

Located all products on the shop page
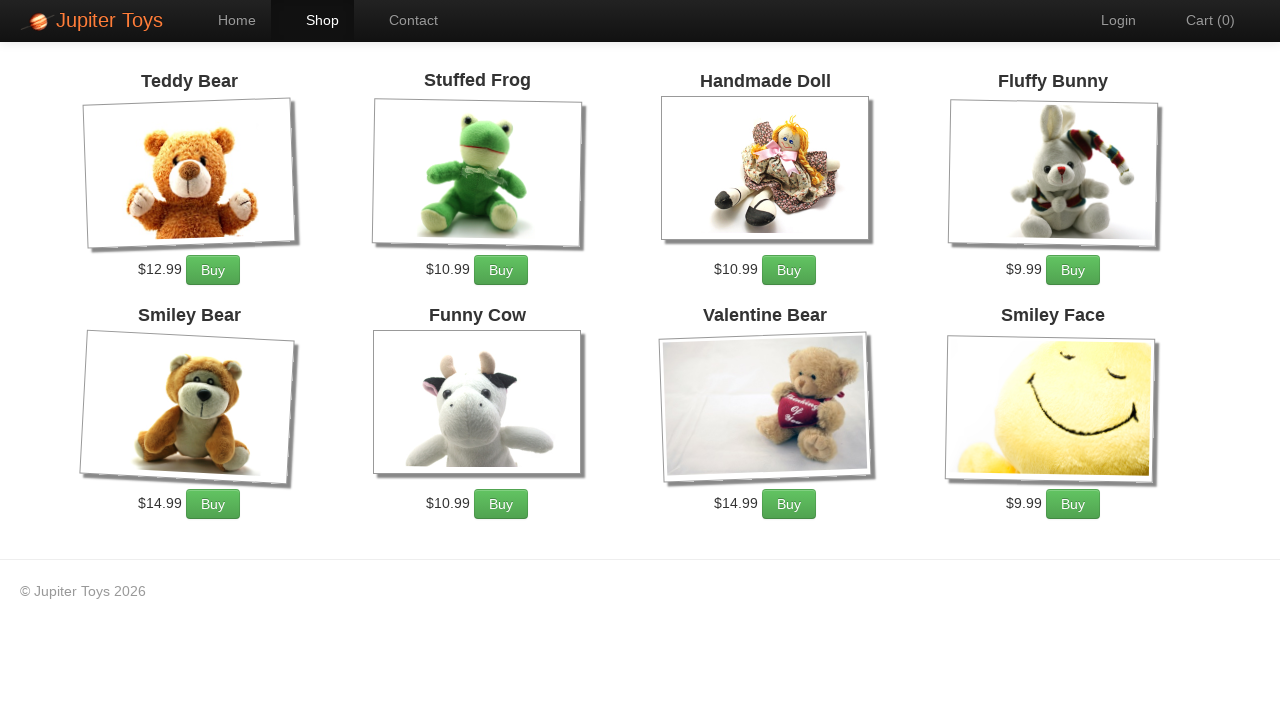

Clicked 'Add to Cart' button for a product at (213, 270) on div[class='products ng-scope'] ul li >> nth=0 >> .btn.btn-success
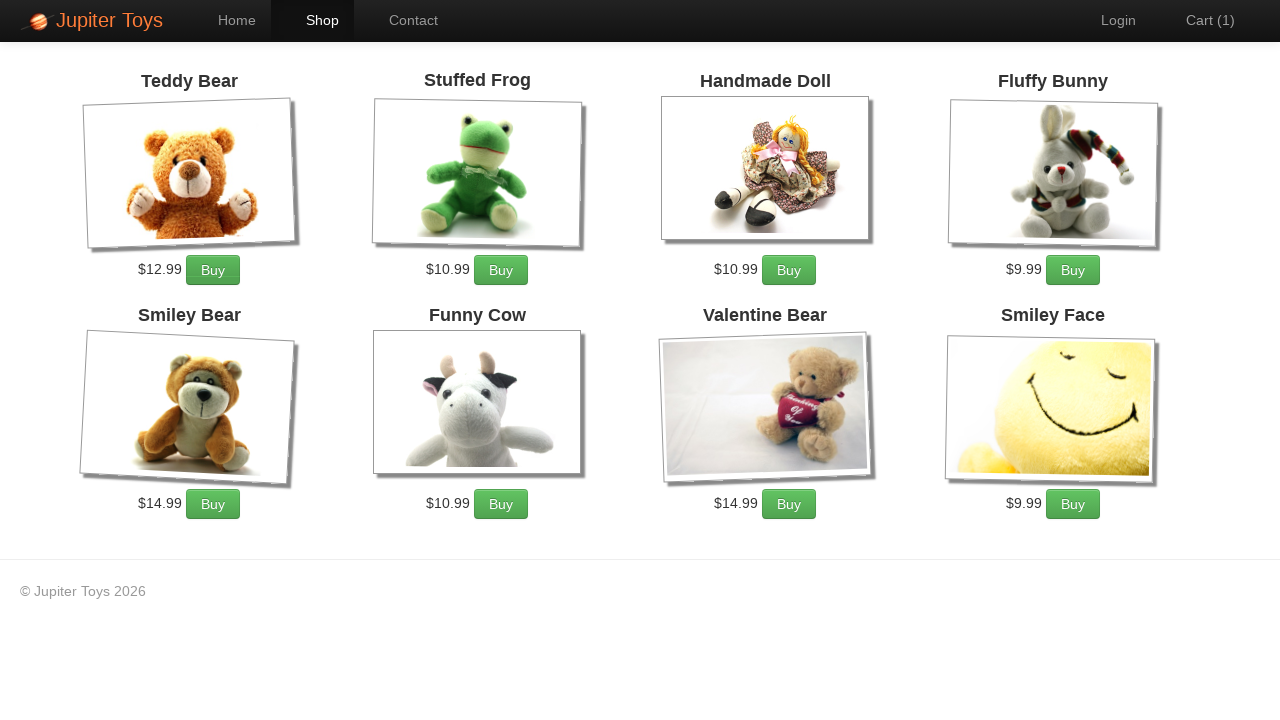

Clicked 'Add to Cart' button for a product at (501, 270) on div[class='products ng-scope'] ul li >> nth=1 >> .btn.btn-success
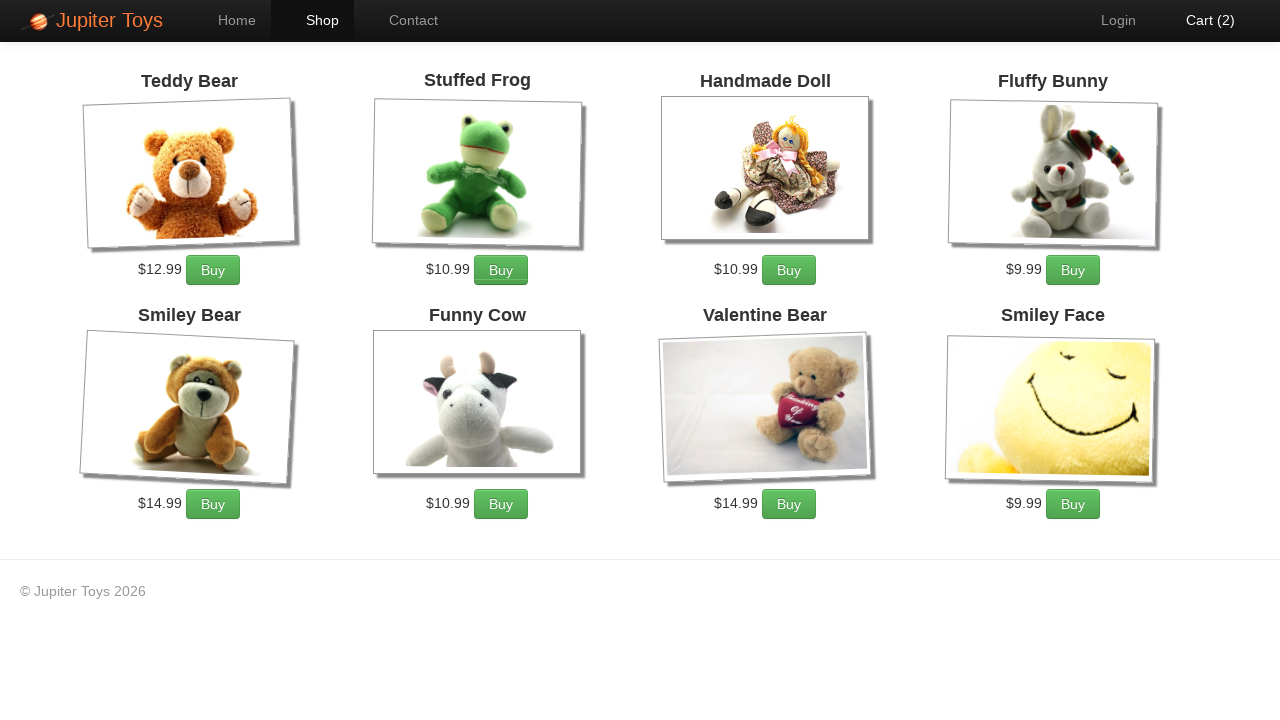

Clicked 'Add to Cart' button for a product at (789, 270) on div[class='products ng-scope'] ul li >> nth=2 >> .btn.btn-success
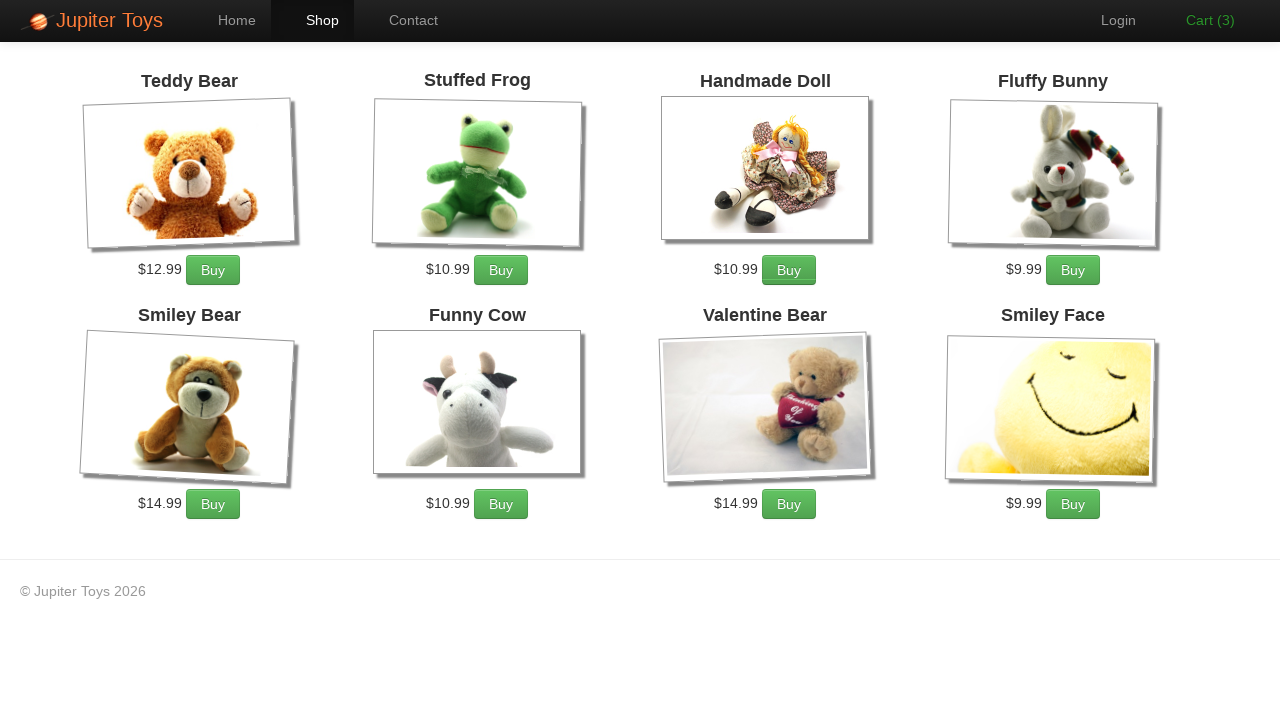

Clicked 'Add to Cart' button for a product at (1073, 270) on div[class='products ng-scope'] ul li >> nth=3 >> .btn.btn-success
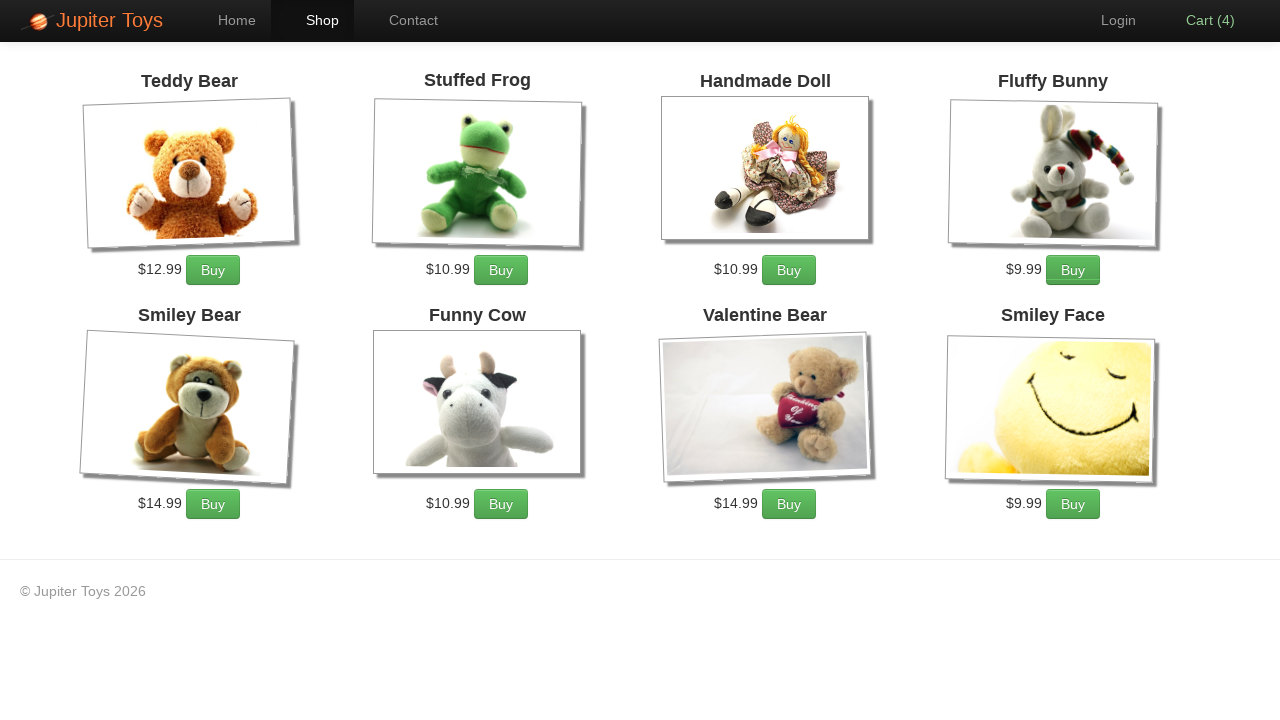

Clicked 'Add to Cart' button for a product at (213, 504) on div[class='products ng-scope'] ul li >> nth=4 >> .btn.btn-success
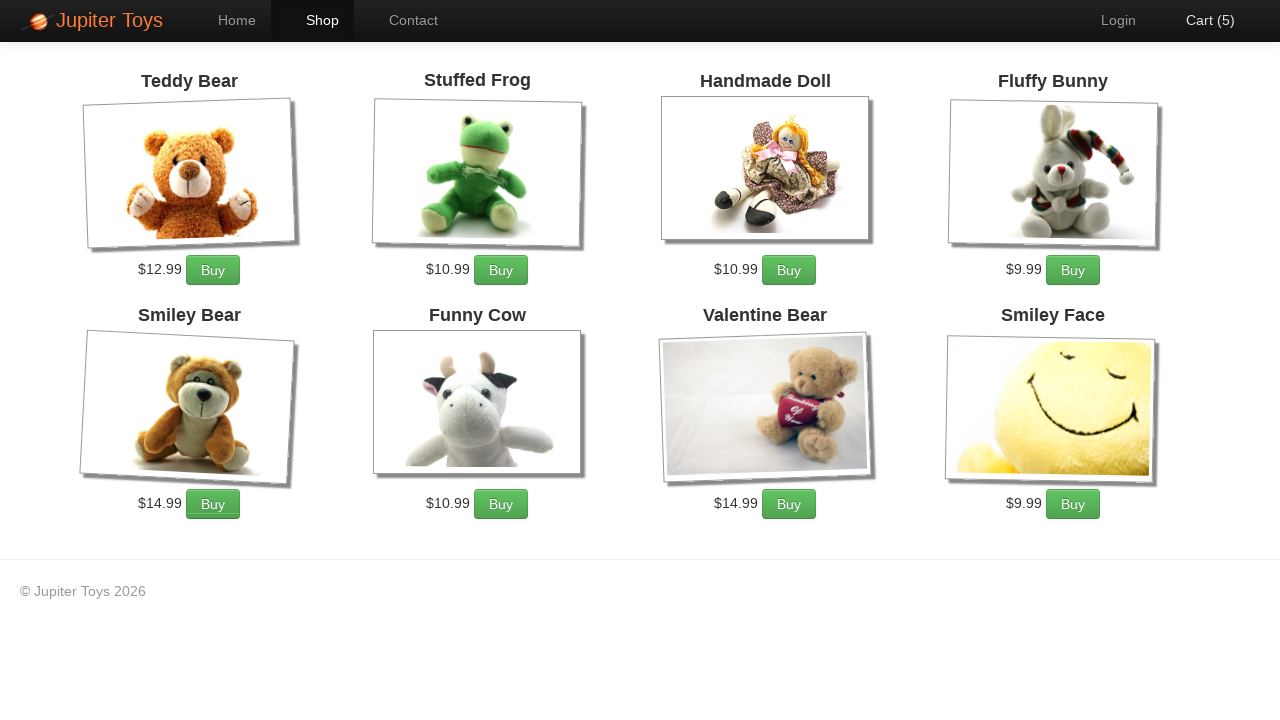

Clicked 'Add to Cart' button for a product at (501, 504) on div[class='products ng-scope'] ul li >> nth=5 >> .btn.btn-success
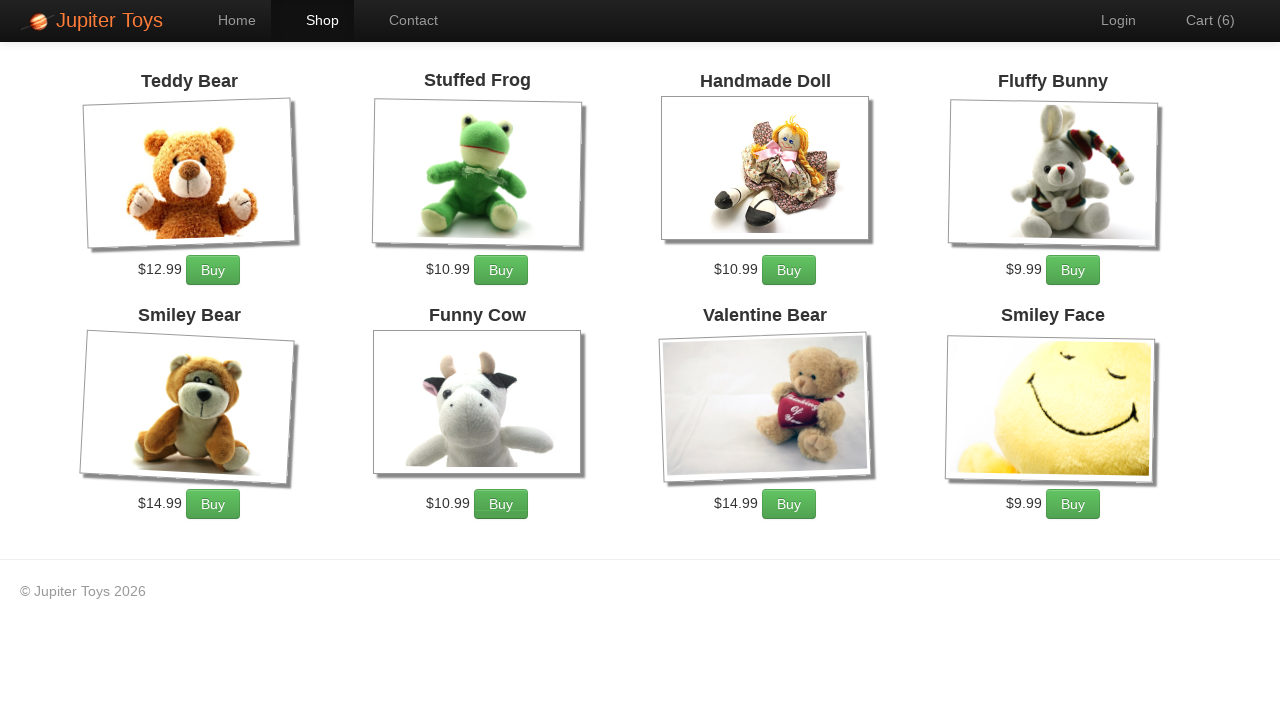

Clicked 'Add to Cart' button for a product at (789, 504) on div[class='products ng-scope'] ul li >> nth=6 >> .btn.btn-success
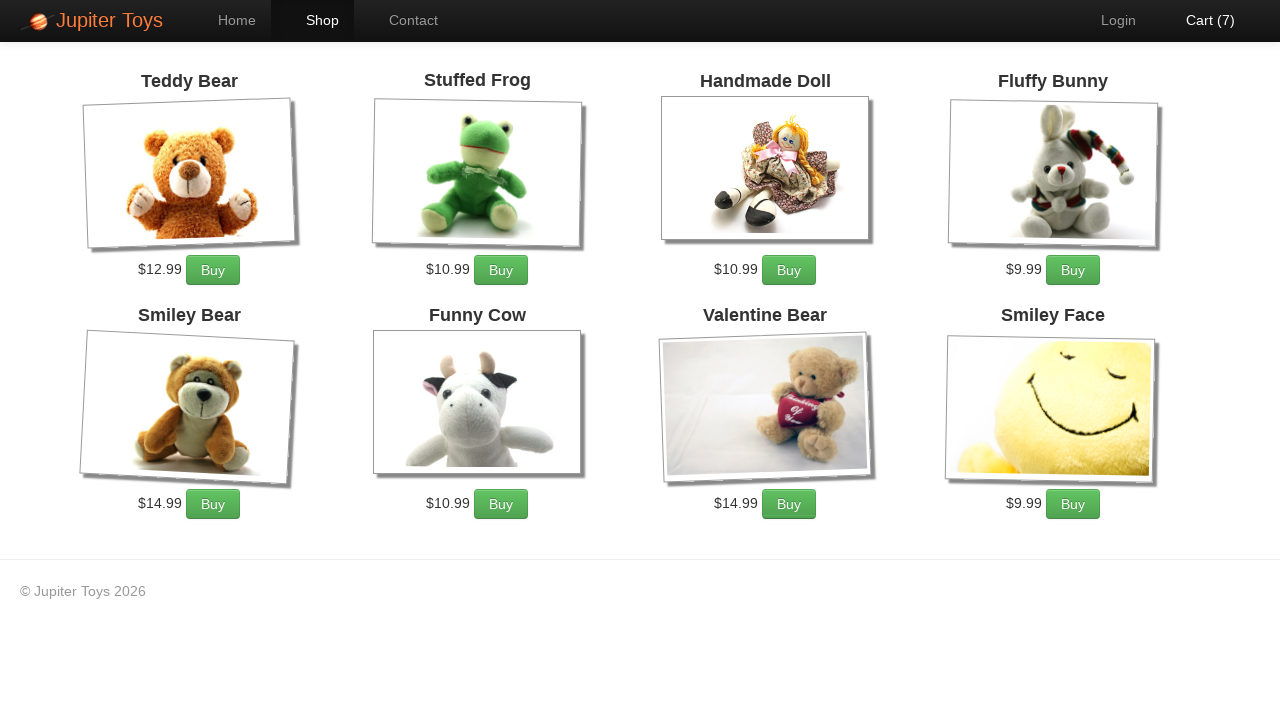

Clicked 'Add to Cart' button for a product at (1073, 504) on div[class='products ng-scope'] ul li >> nth=7 >> .btn.btn-success
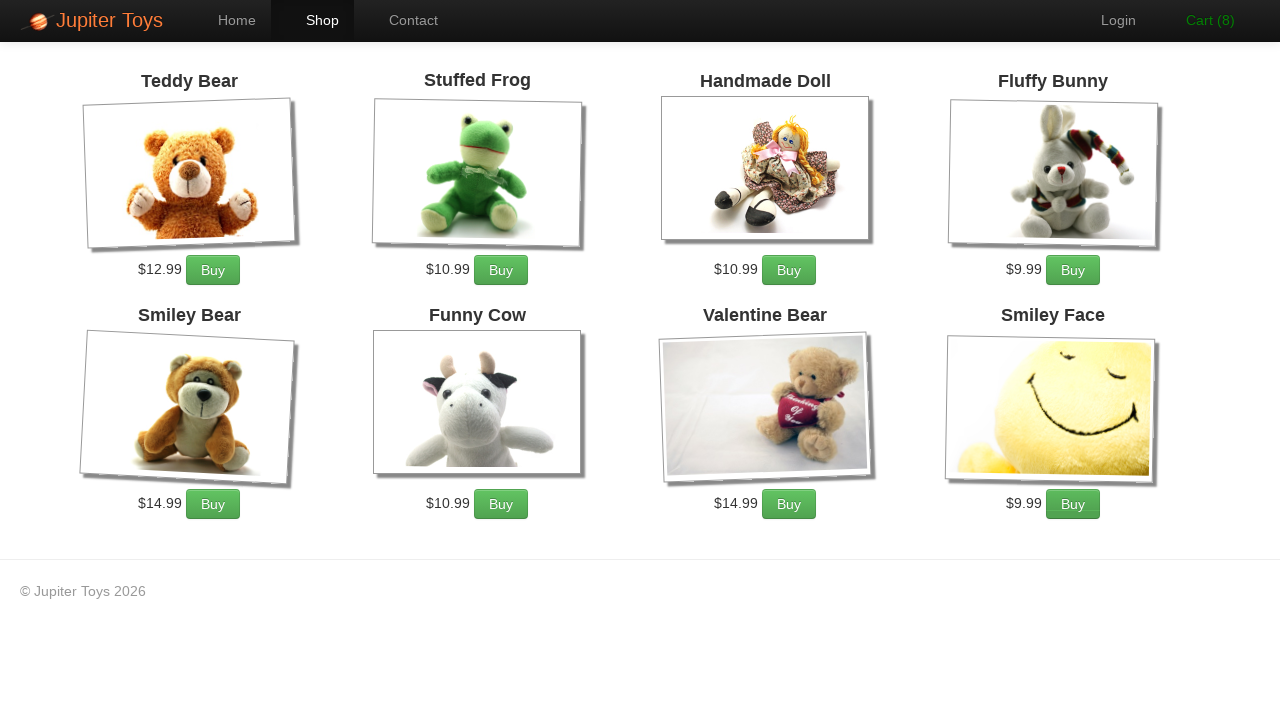

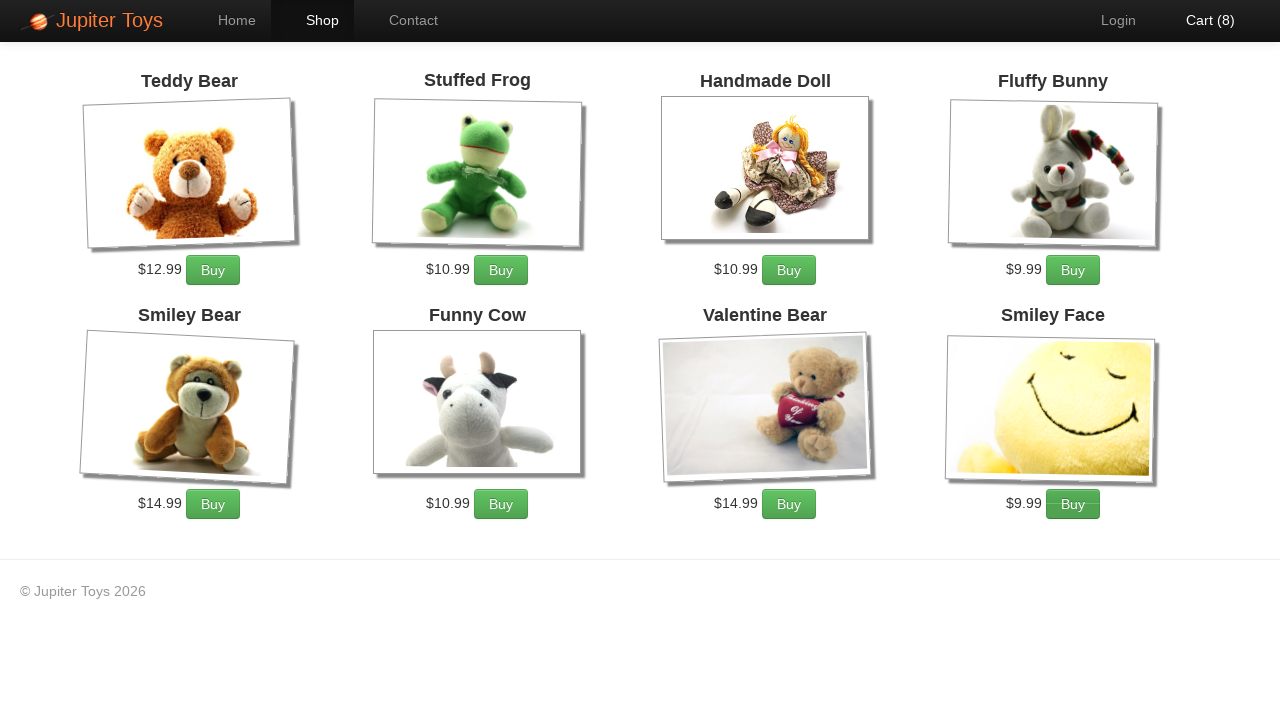